Tests JavaScript alert handling by triggering an alert popup and accepting it with the OK button

Starting URL: http://demo.automationtesting.in/Alerts.html

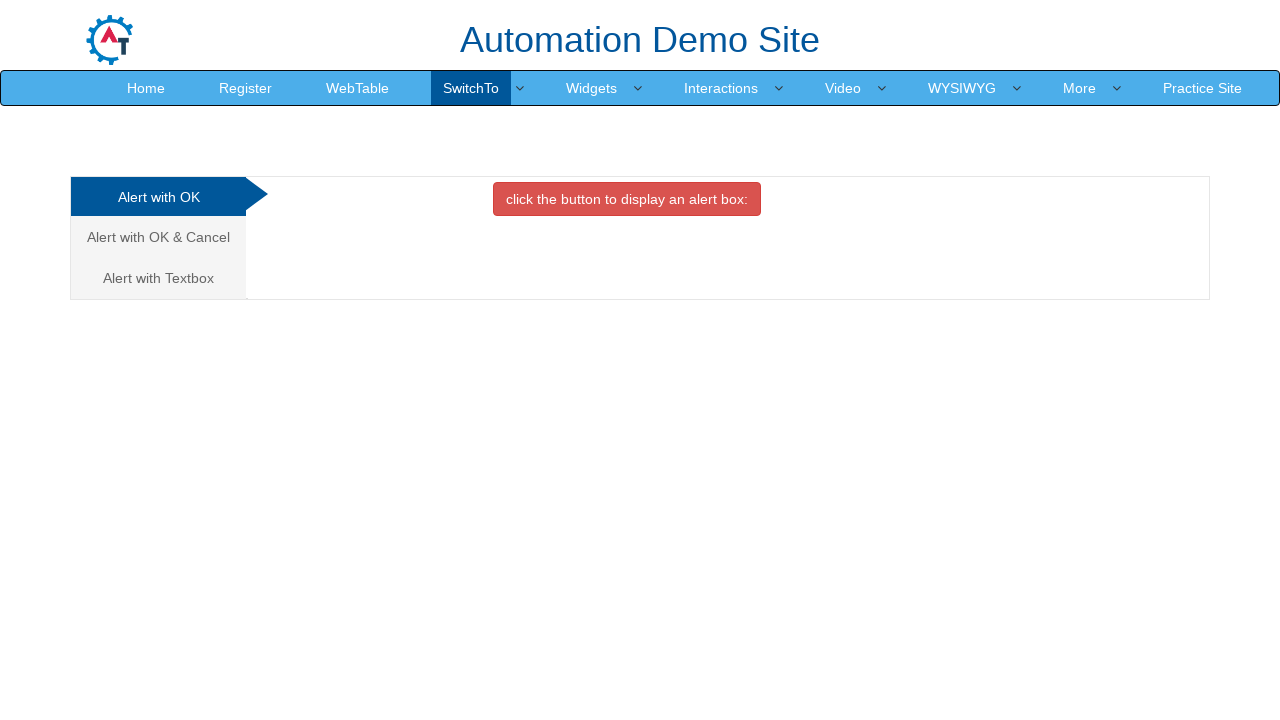

Clicked button to trigger alert dialog at (627, 199) on xpath=//button[@onclick='alertbox()']
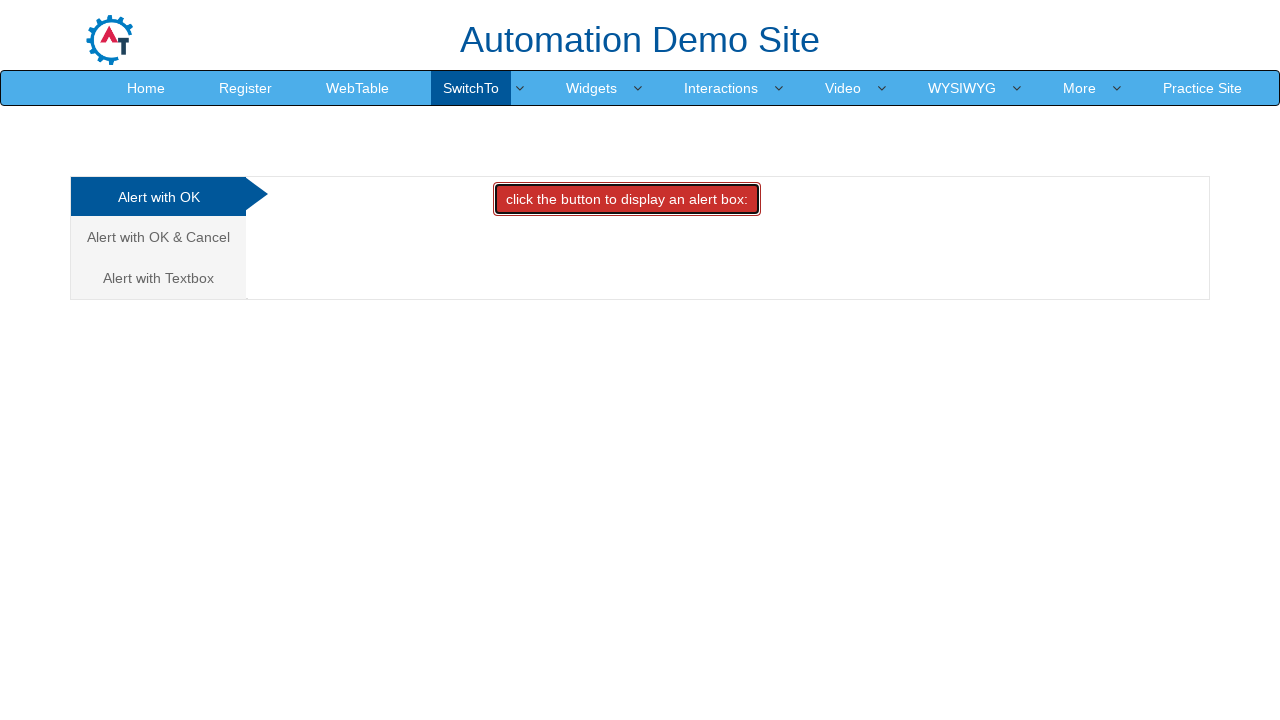

Set up dialog handler to accept alerts
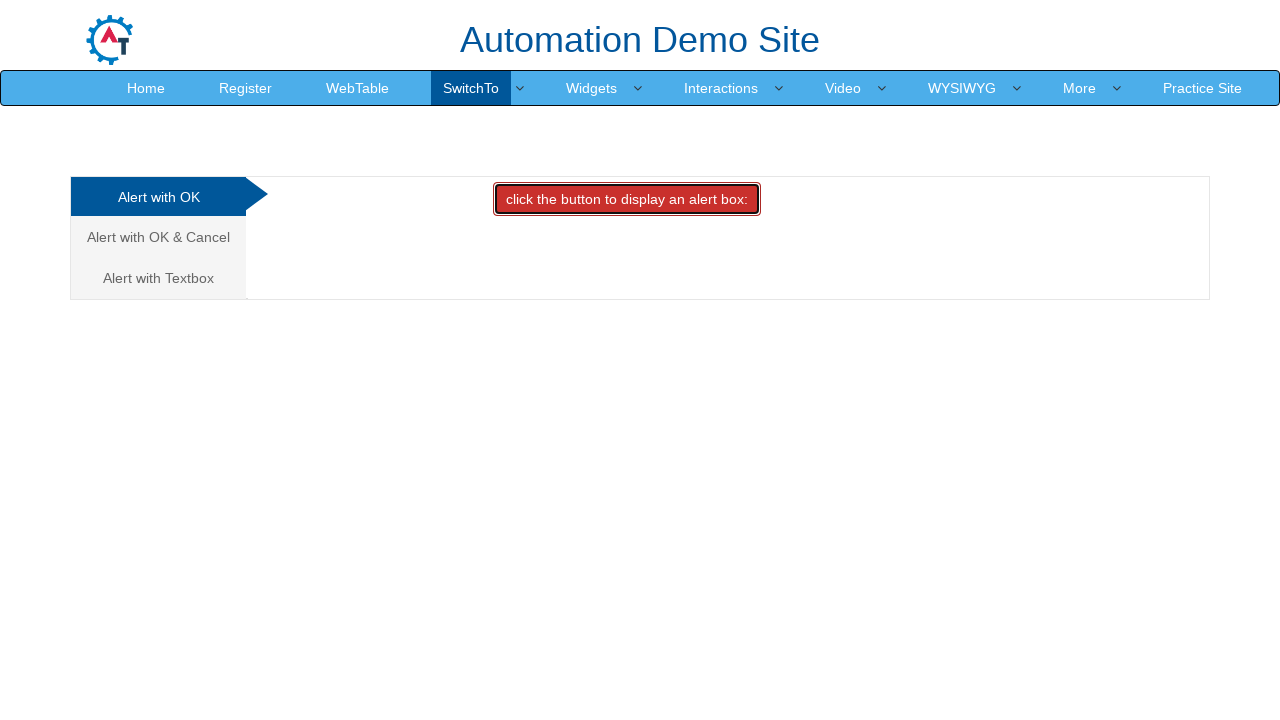

Clicked button again to trigger and accept alert with OK button at (627, 199) on xpath=//button[@onclick='alertbox()']
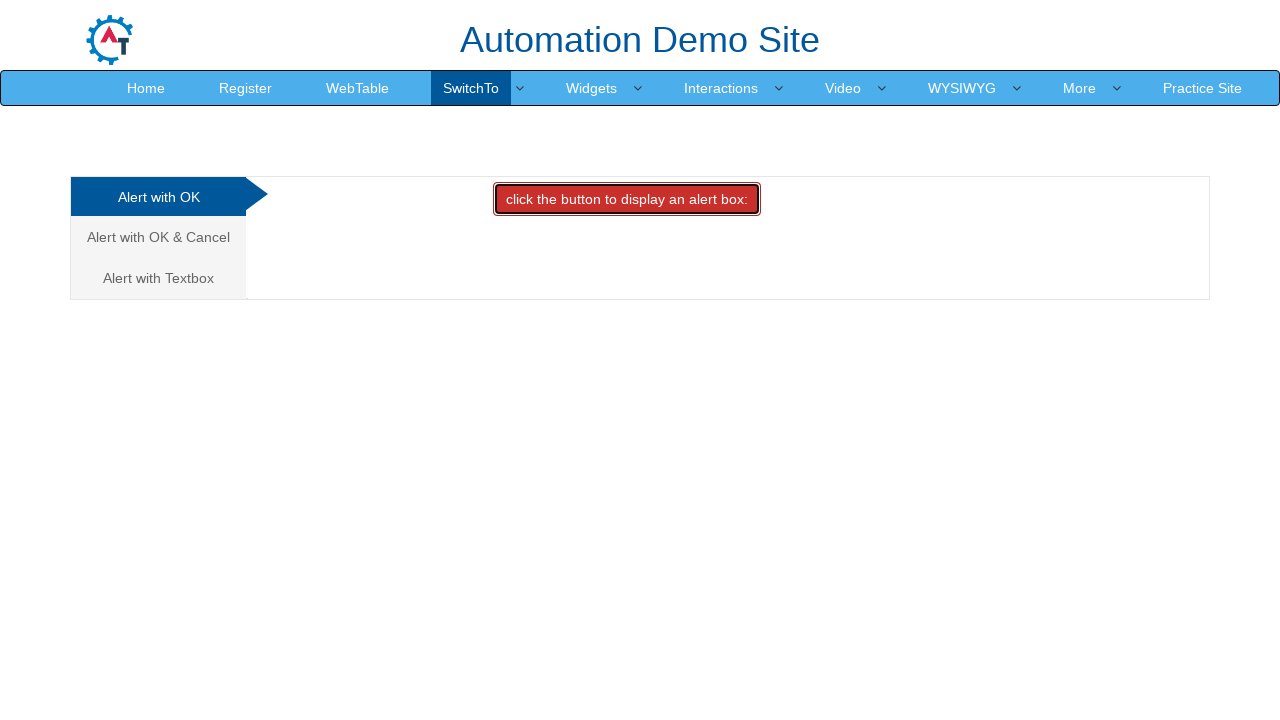

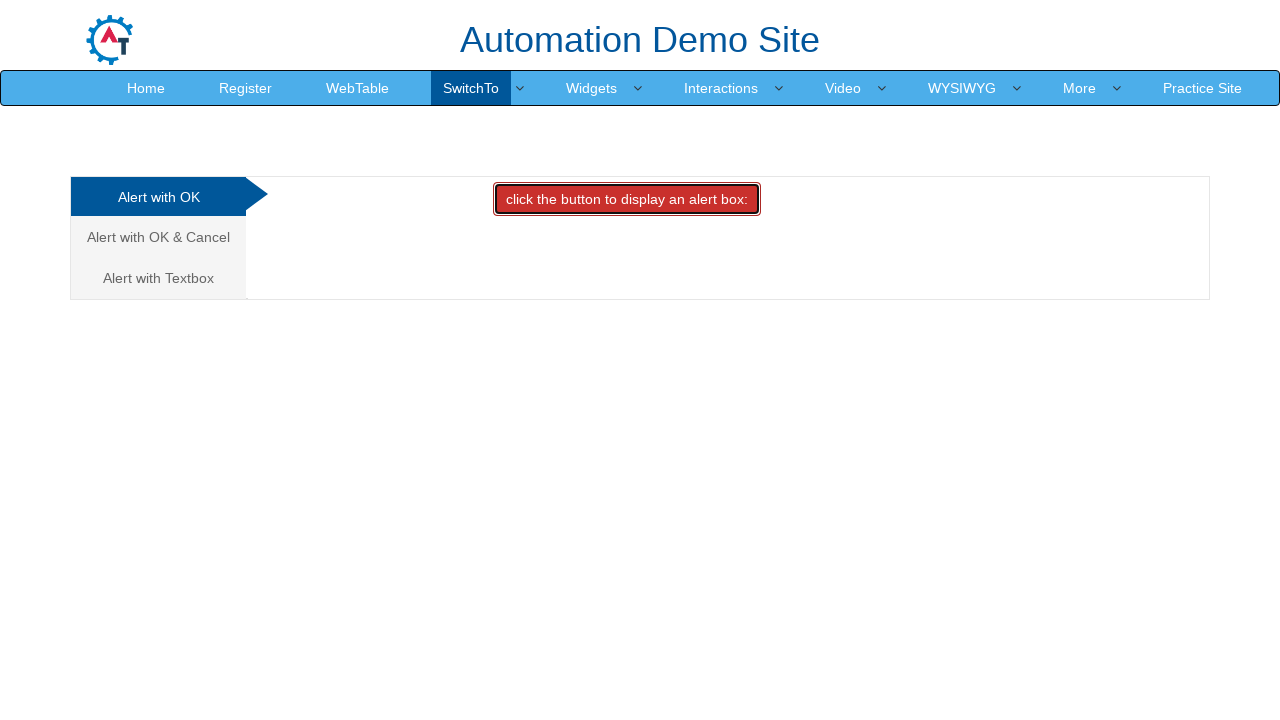